Navigates to a demo page and validates that all links on the page are accessible by checking their presence and clicking through them

Starting URL: http://demo.automationtesting.in/Windows.html

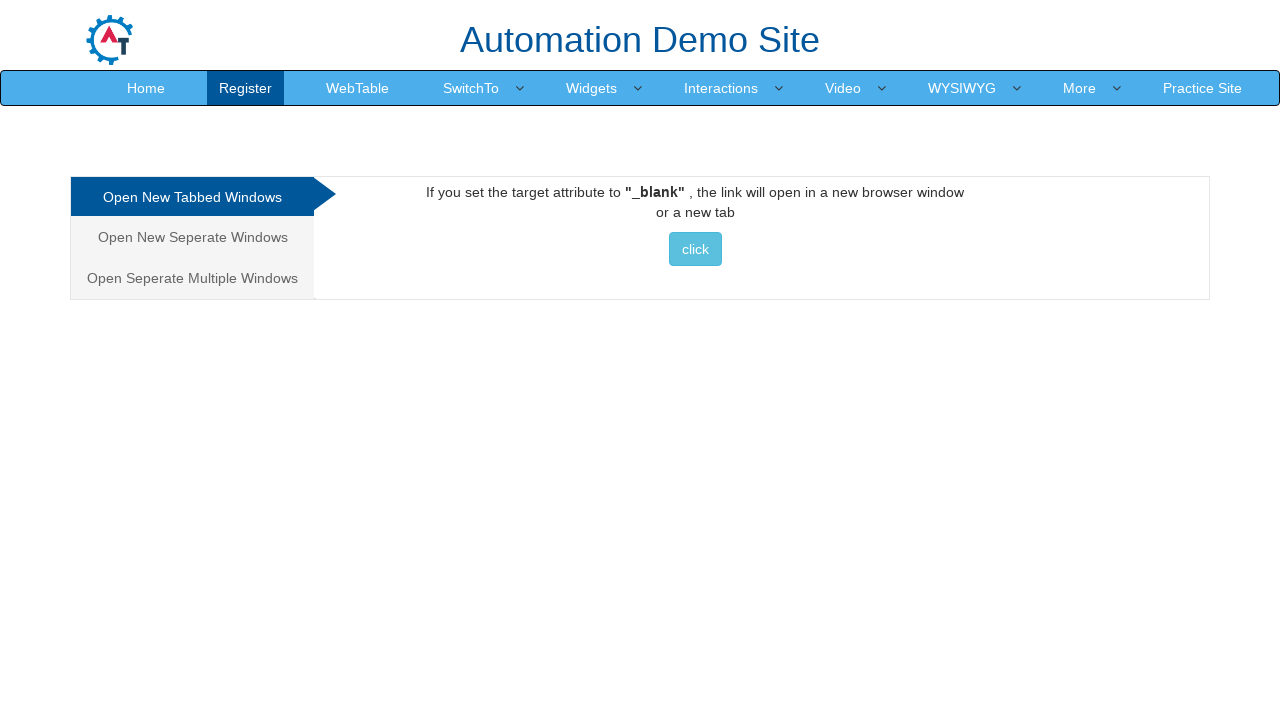

Navigated to http://demo.automationtesting.in/Windows.html and waited for network to be idle
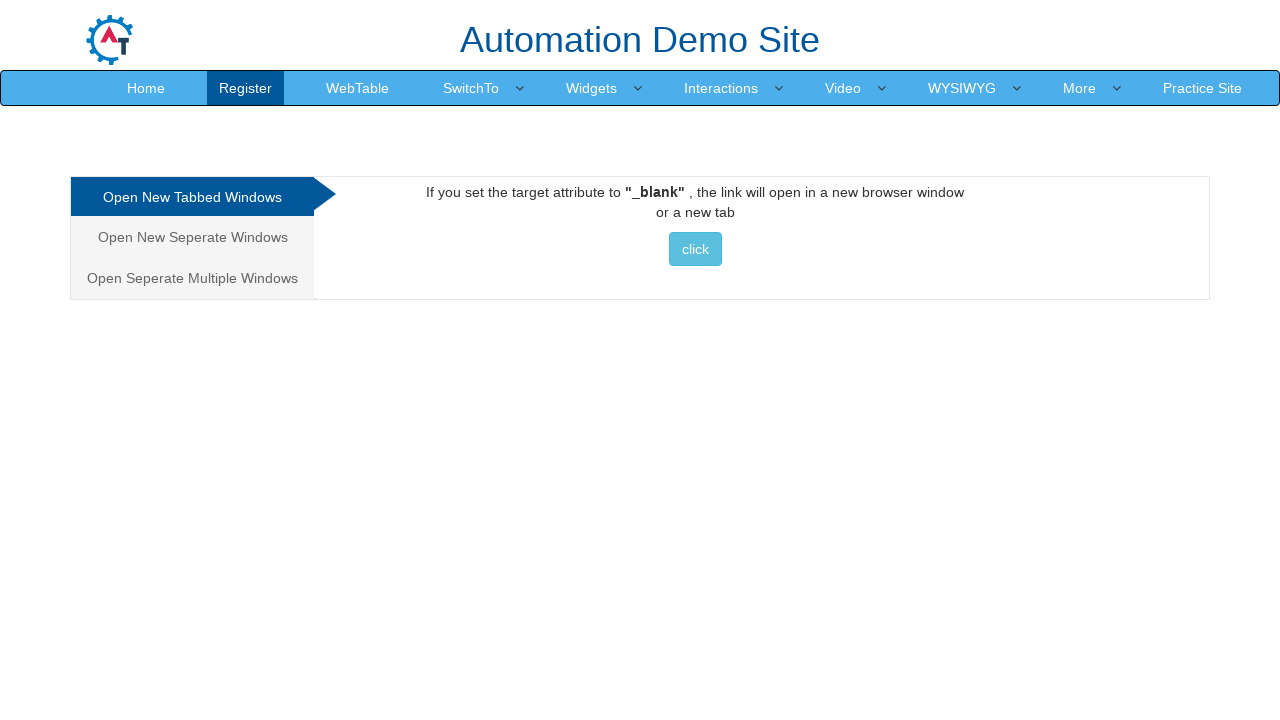

Found all links on the page
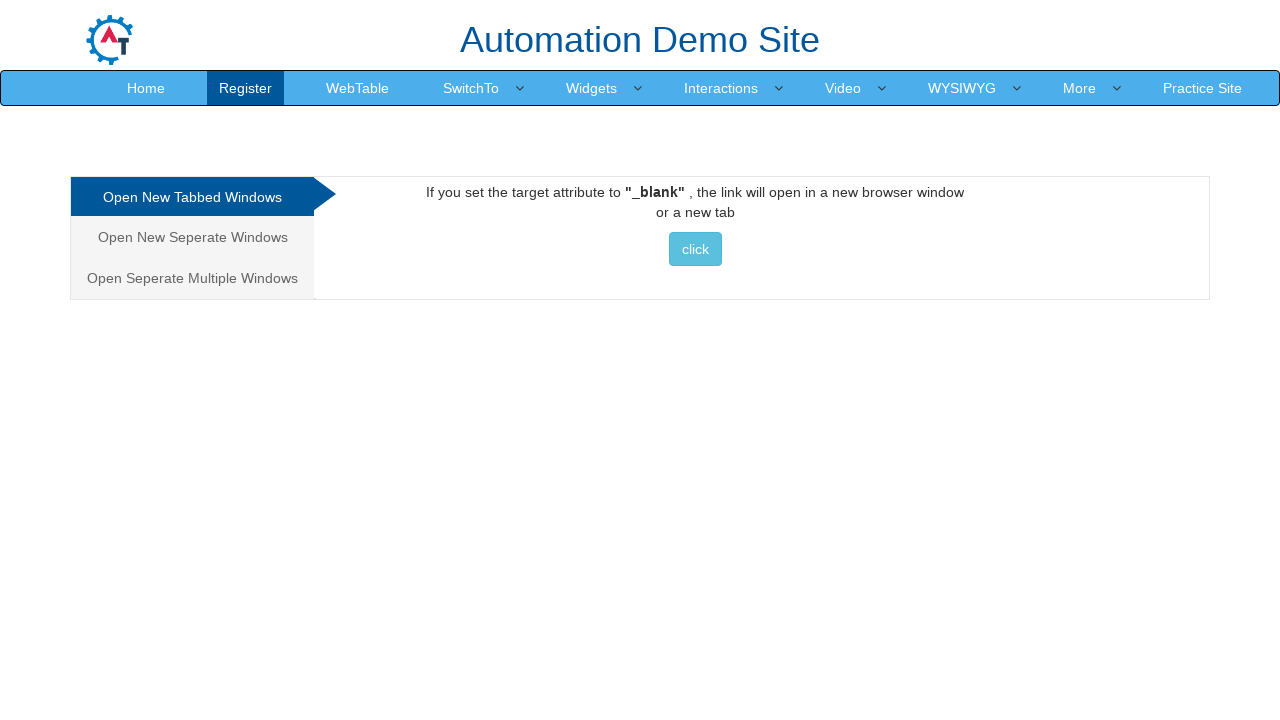

Verified that links are present on the page
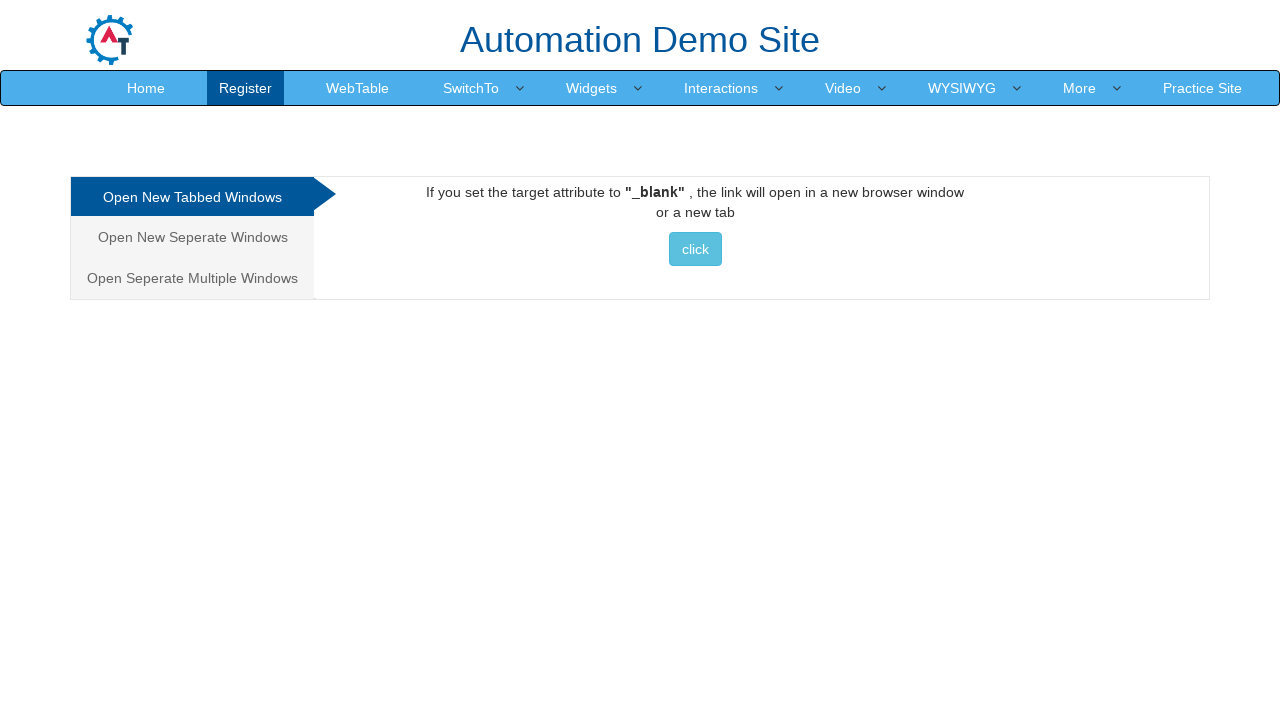

Hovered over link with href 'http://www.automationtesting.in' to verify it is interactable at (109, 25) on a >> nth=0
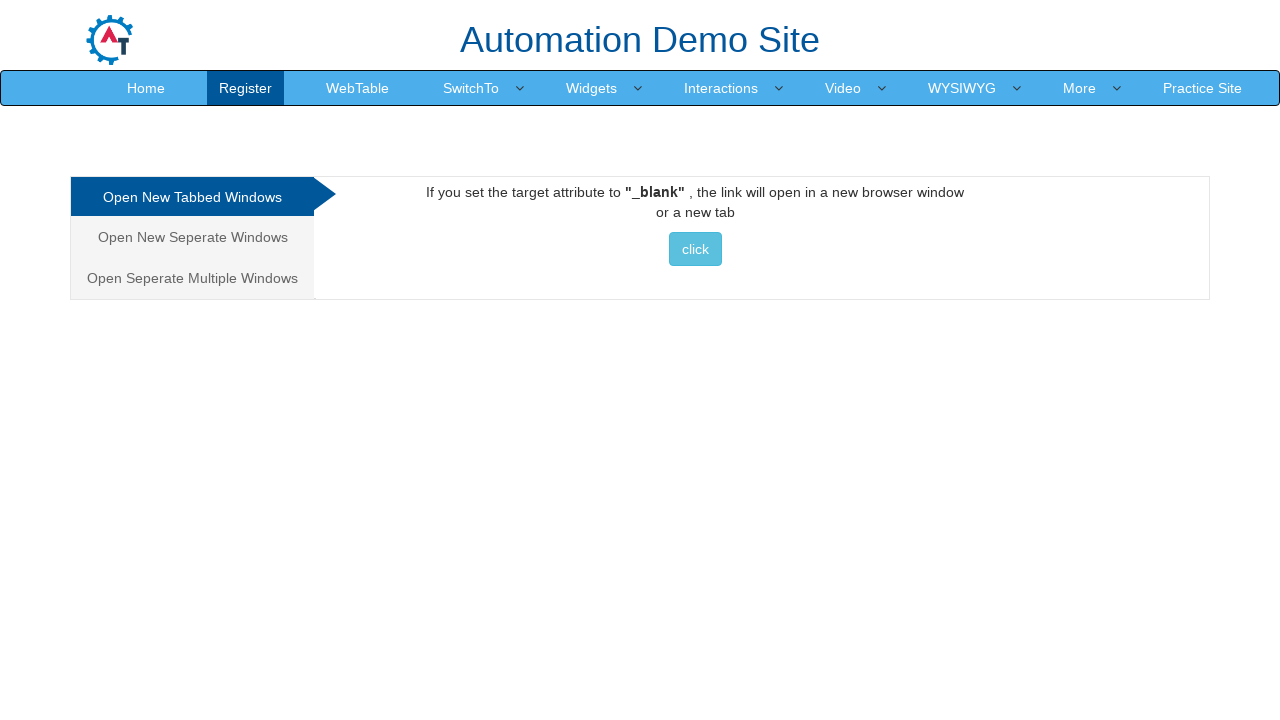

Hovered over link with href 'Index.html' to verify it is interactable at (146, 88) on a >> nth=1
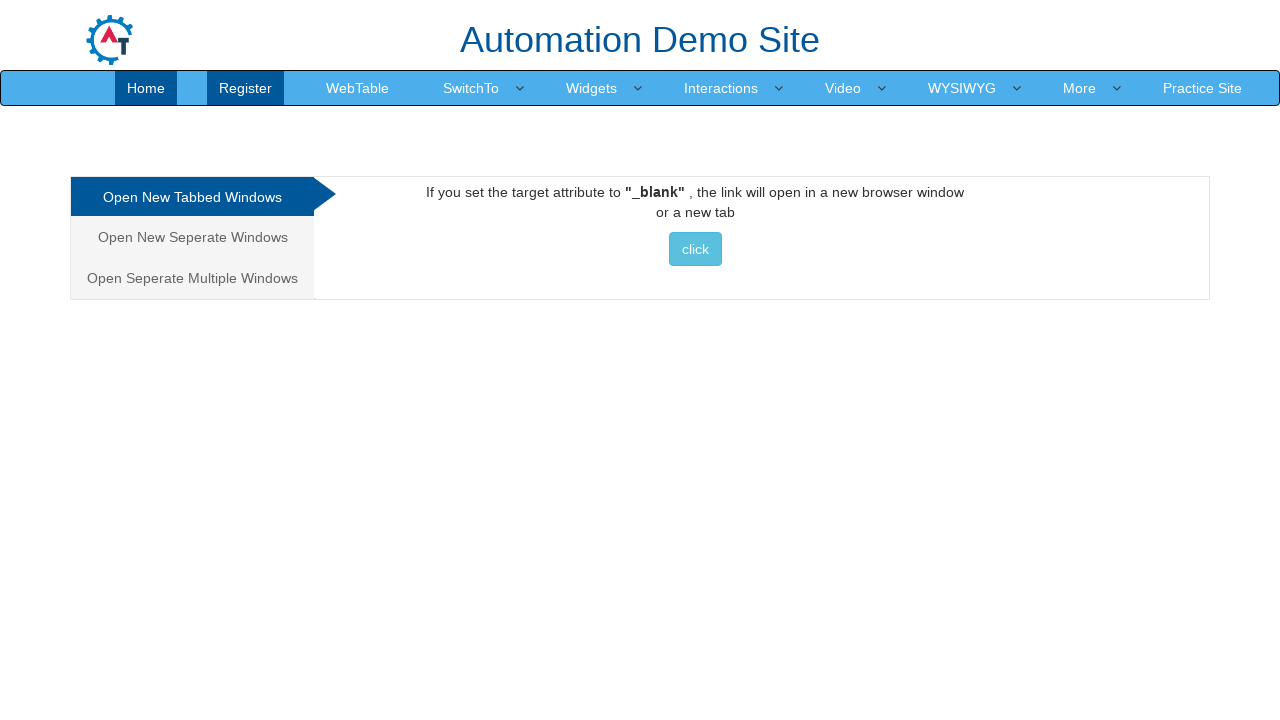

Hovered over link with href 'Register.html' to verify it is interactable at (246, 88) on a >> nth=2
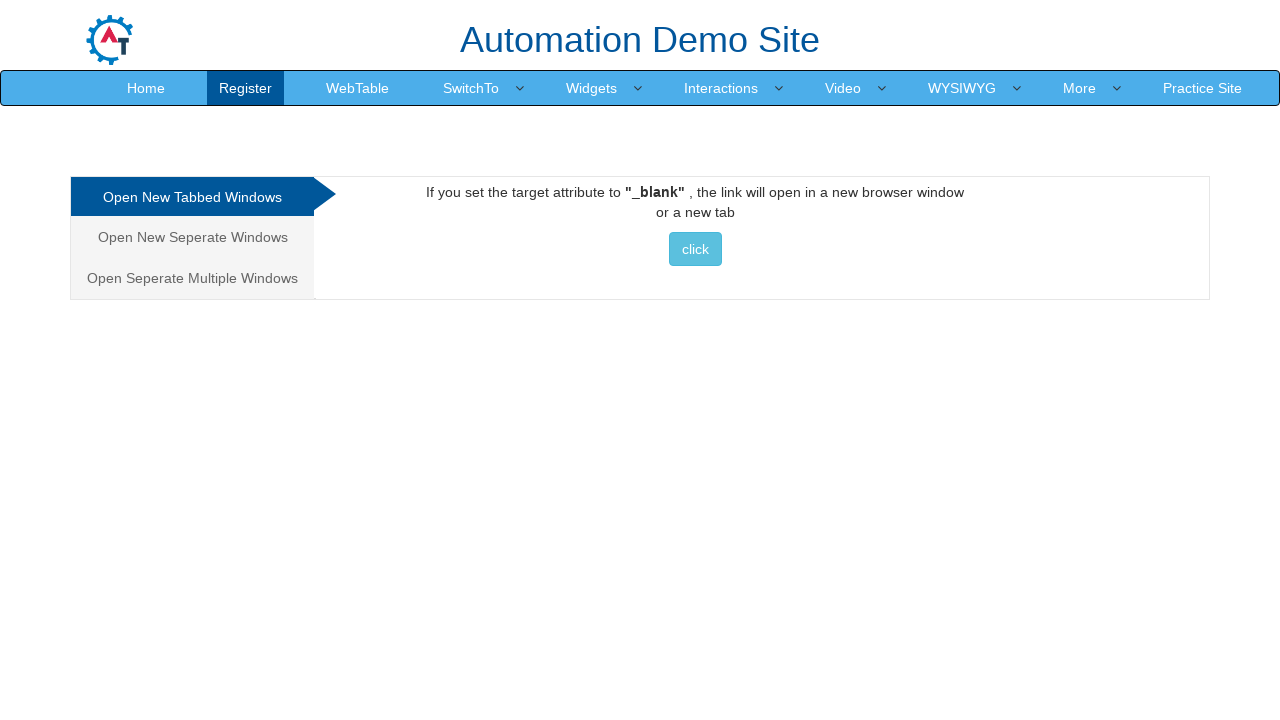

Hovered over link with href 'WebTable.html' to verify it is interactable at (358, 88) on a >> nth=3
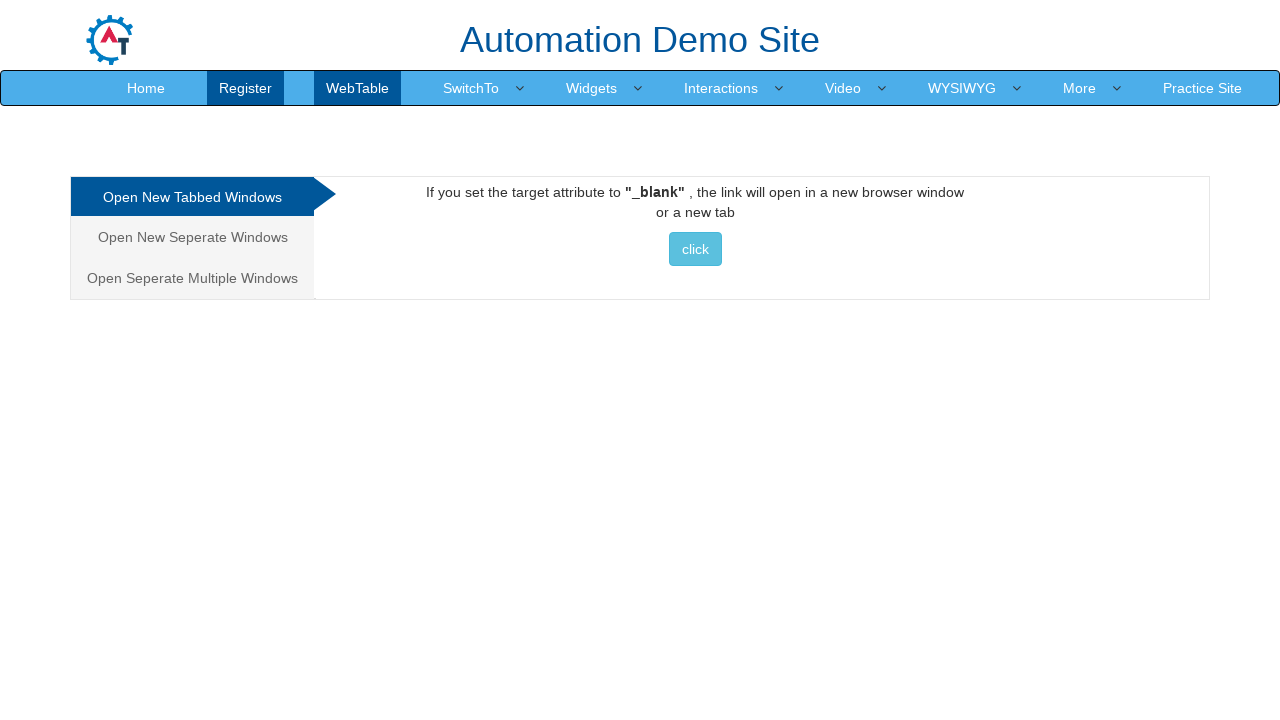

Hovered over link with href 'SwitchTo.html' to verify it is interactable at (471, 88) on a >> nth=4
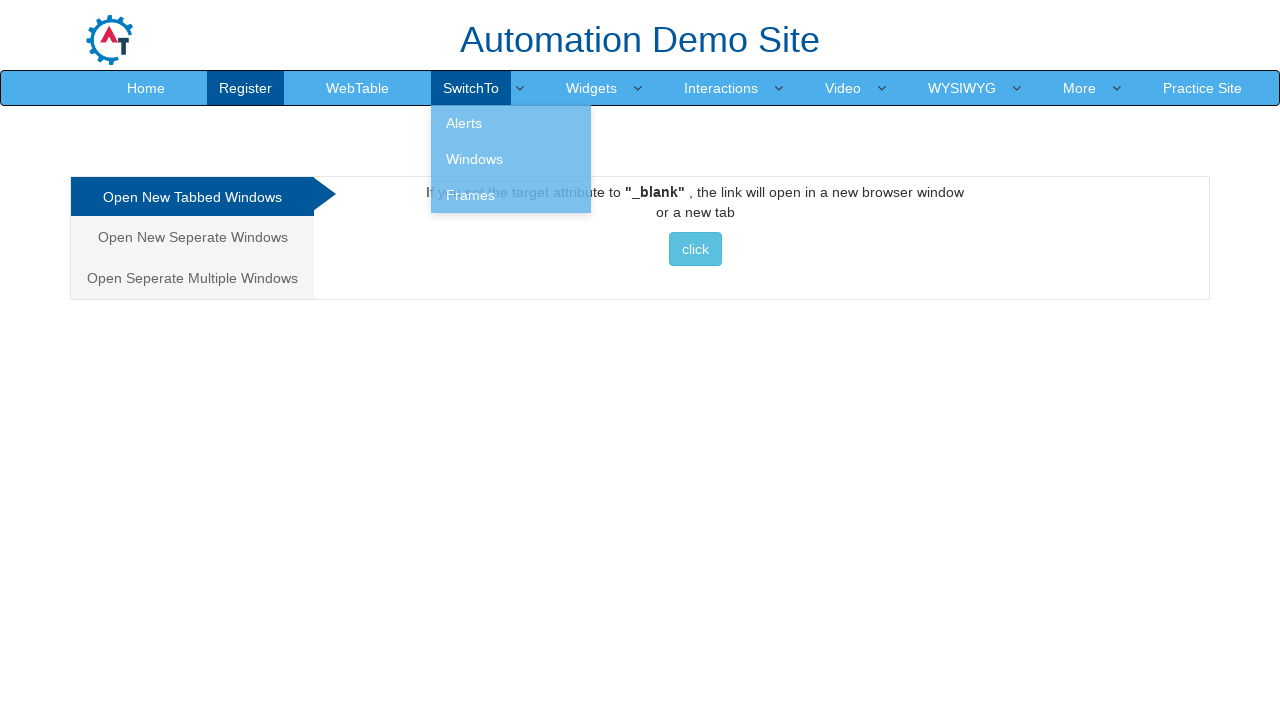

Hovered over link with href 'Alerts.html' to verify it is interactable at (511, 123) on a >> nth=5
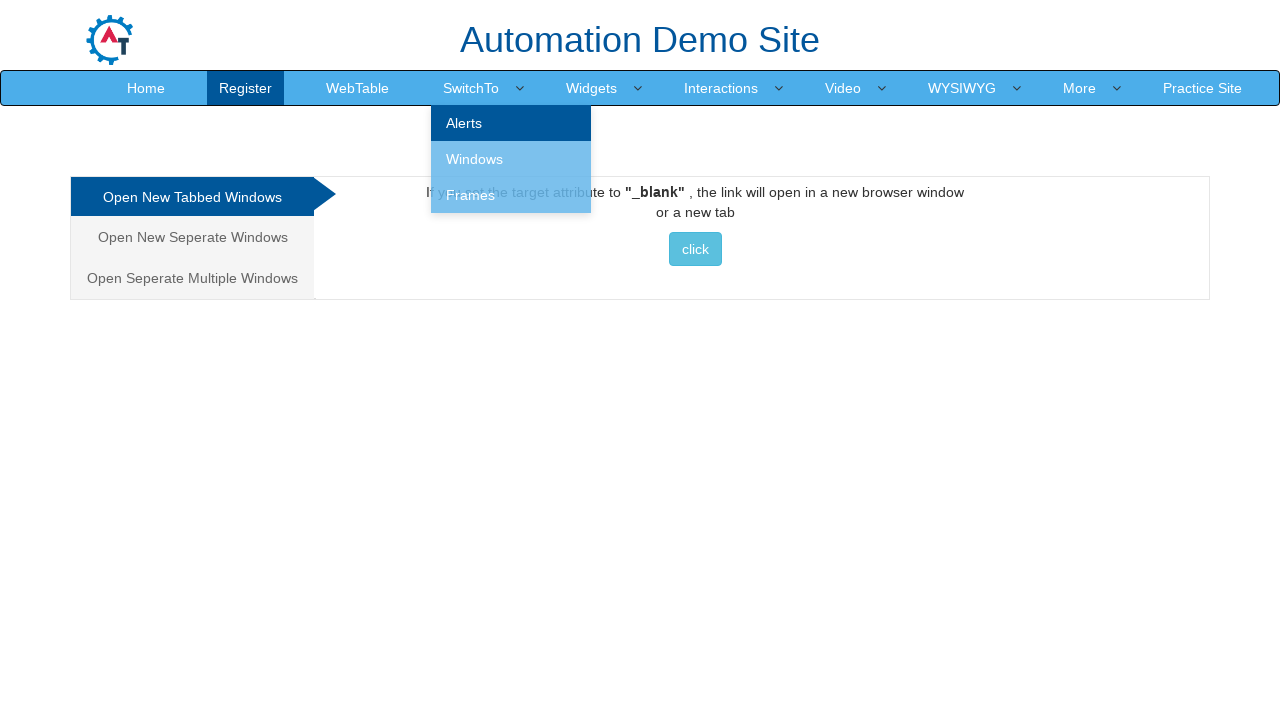

Hovered over link with href 'Windows.html' to verify it is interactable at (511, 159) on a >> nth=6
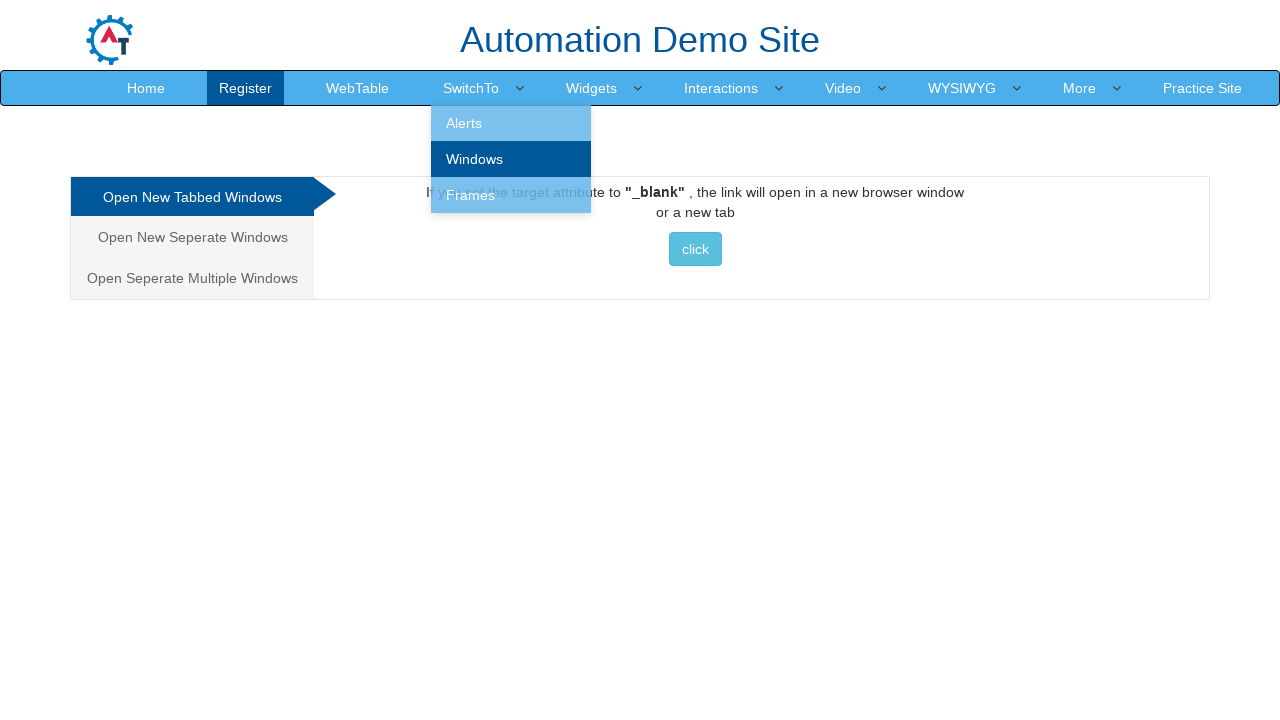

Hovered over link with href 'Frames.html' to verify it is interactable at (511, 195) on a >> nth=7
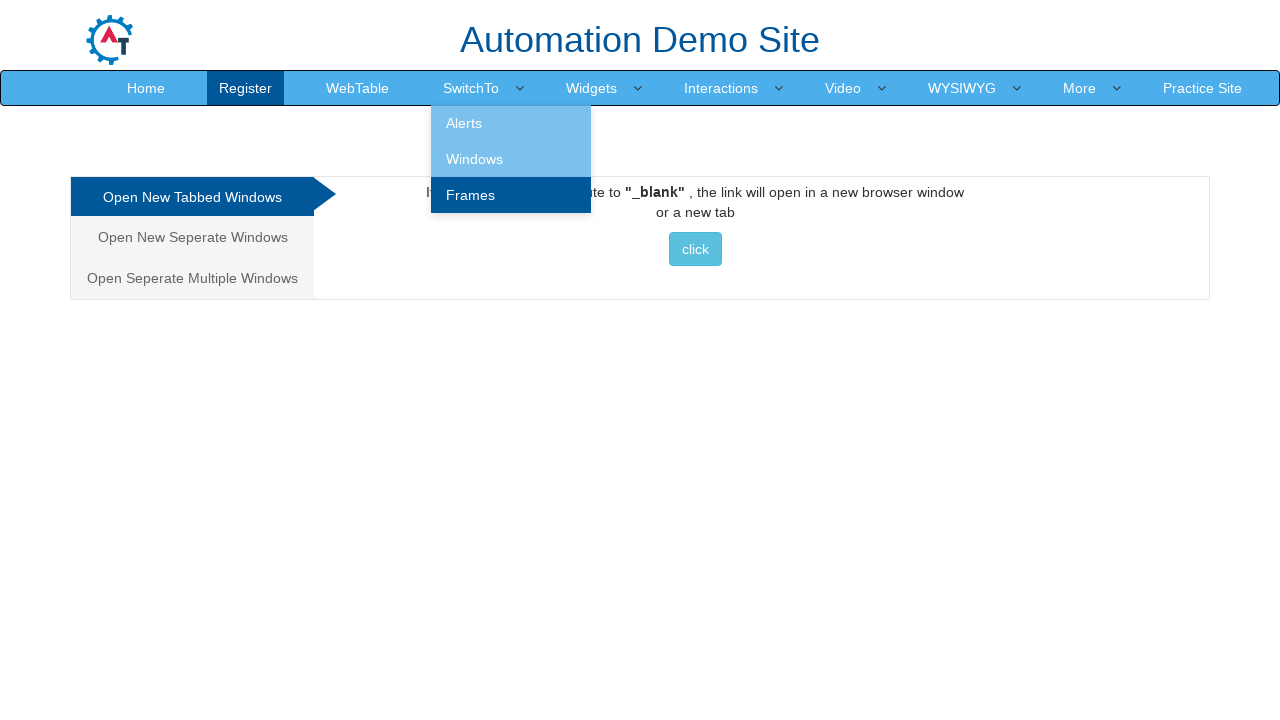

Hovered over link with href 'Widgets.html' to verify it is interactable at (592, 88) on a >> nth=8
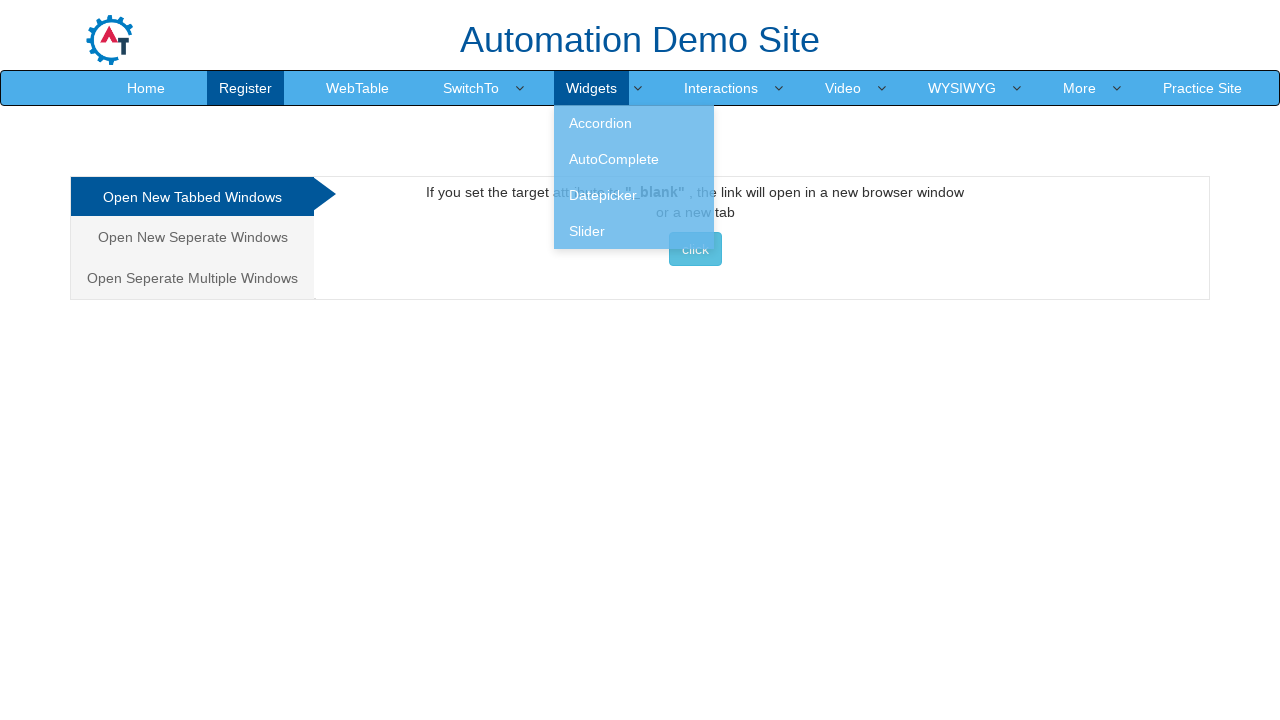

Hovered over link with href 'Accordion.html' to verify it is interactable at (634, 123) on a >> nth=9
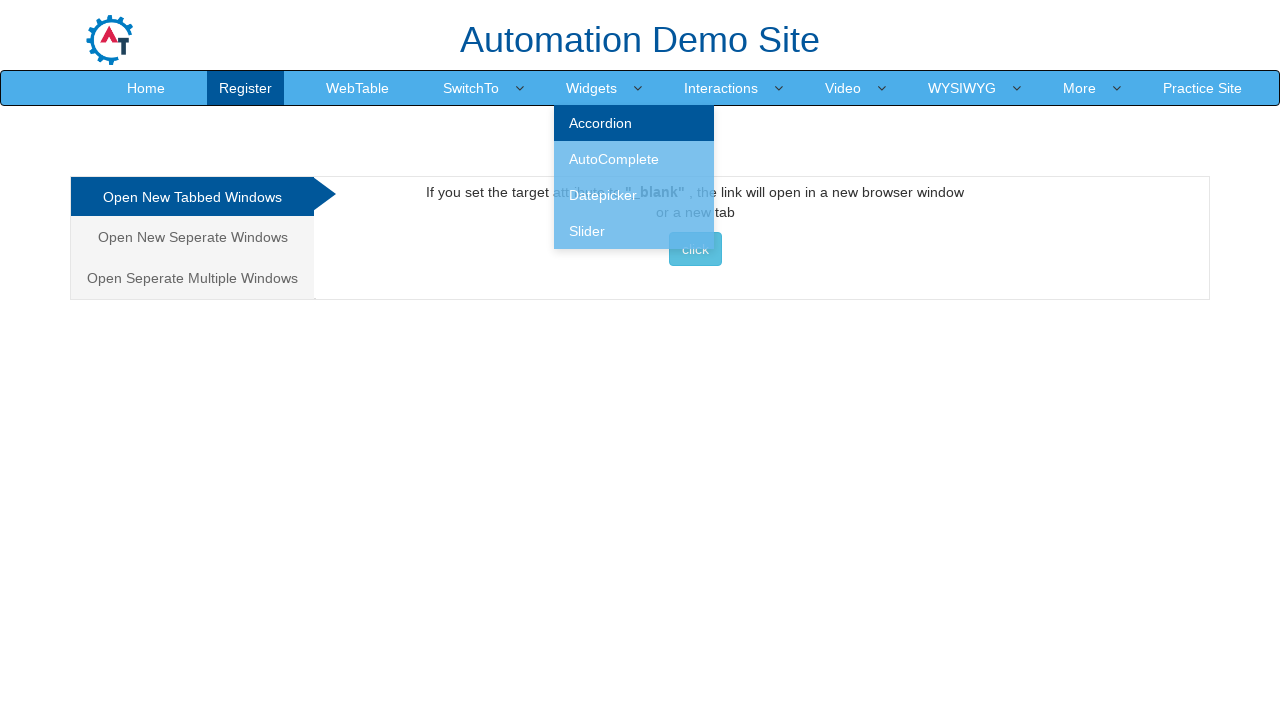

Hovered over link with href 'AutoComplete.html' to verify it is interactable at (634, 159) on a >> nth=10
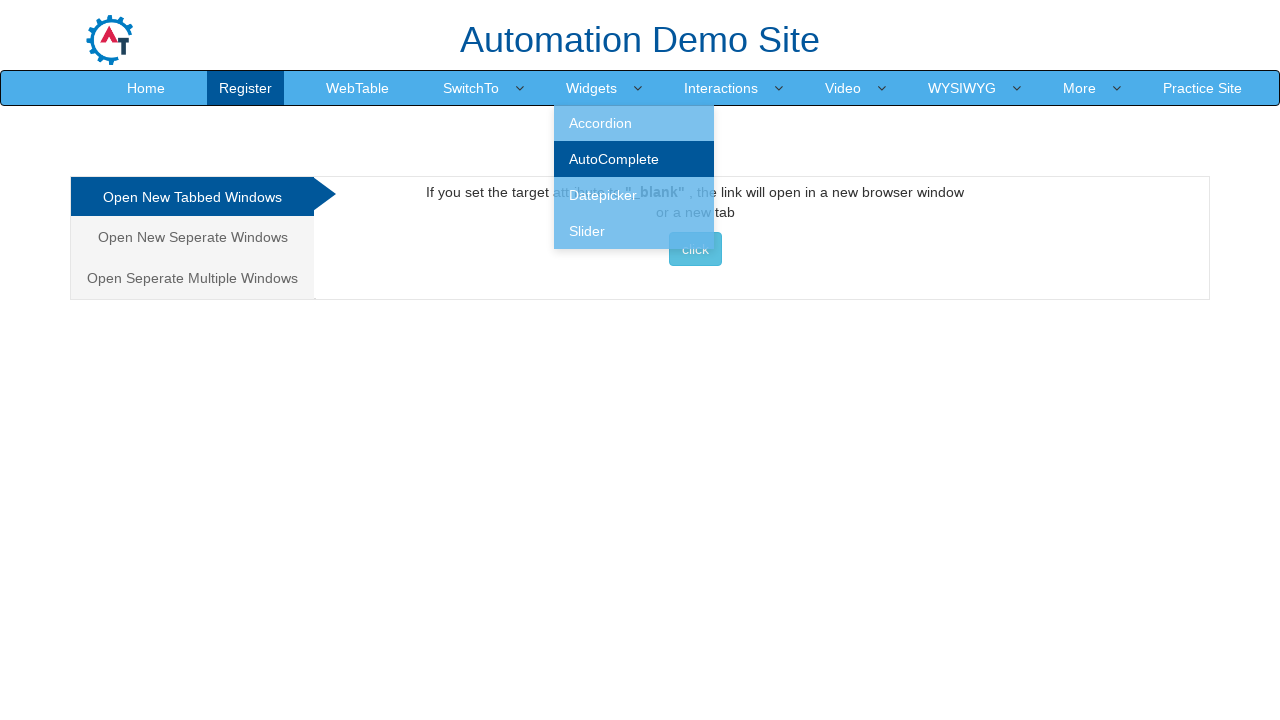

Hovered over link with href 'Datepicker.html' to verify it is interactable at (634, 195) on a >> nth=11
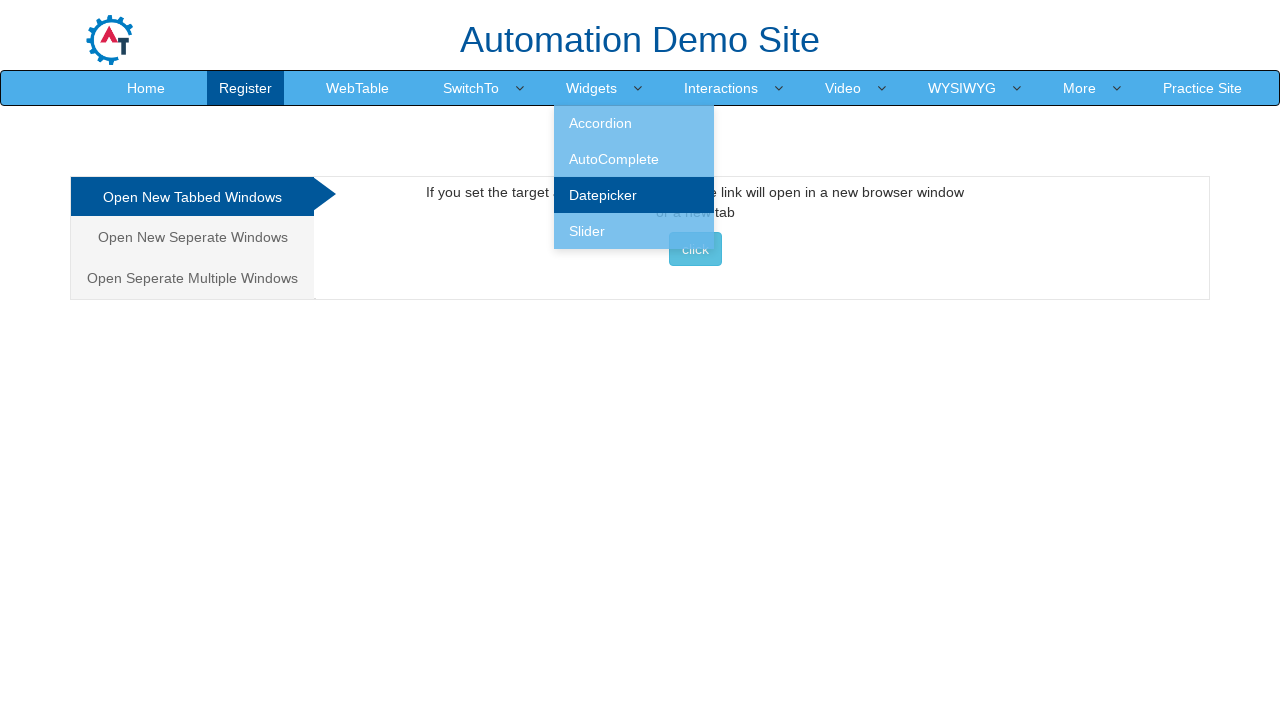

Hovered over link with href 'Slider.html' to verify it is interactable at (634, 231) on a >> nth=12
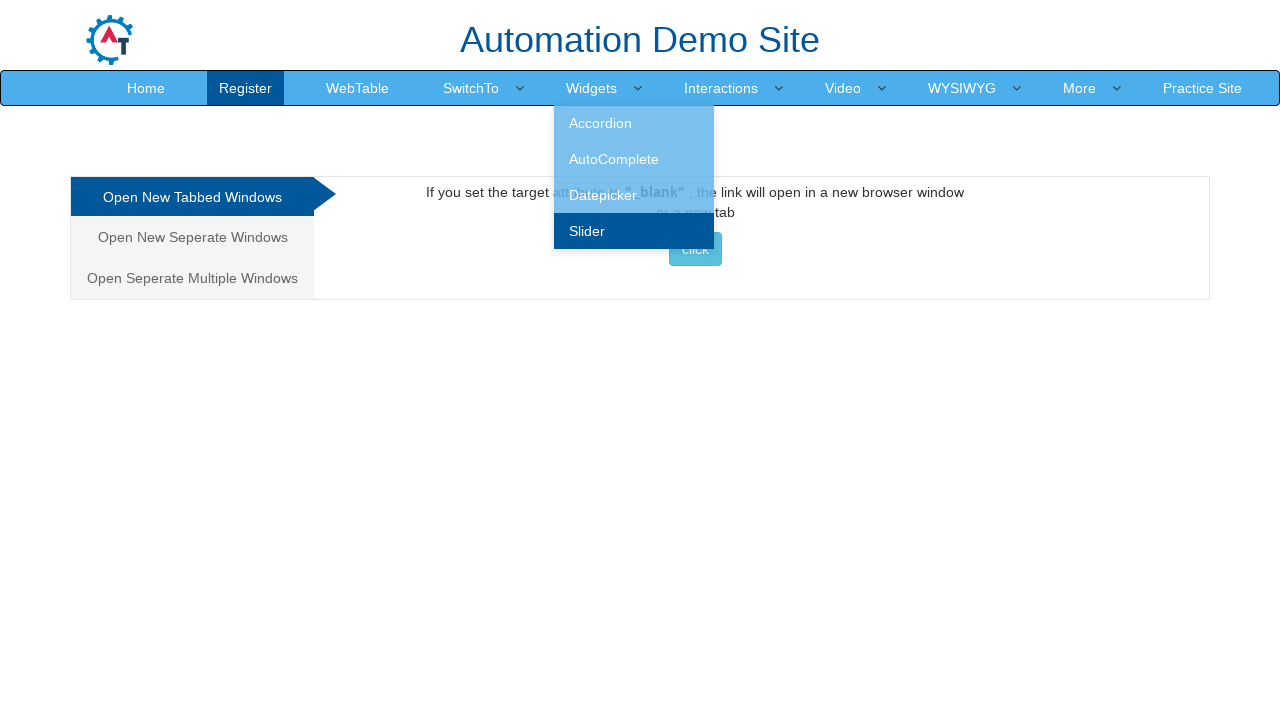

Hovered over link with href 'Interactions.html' to verify it is interactable at (721, 88) on a >> nth=13
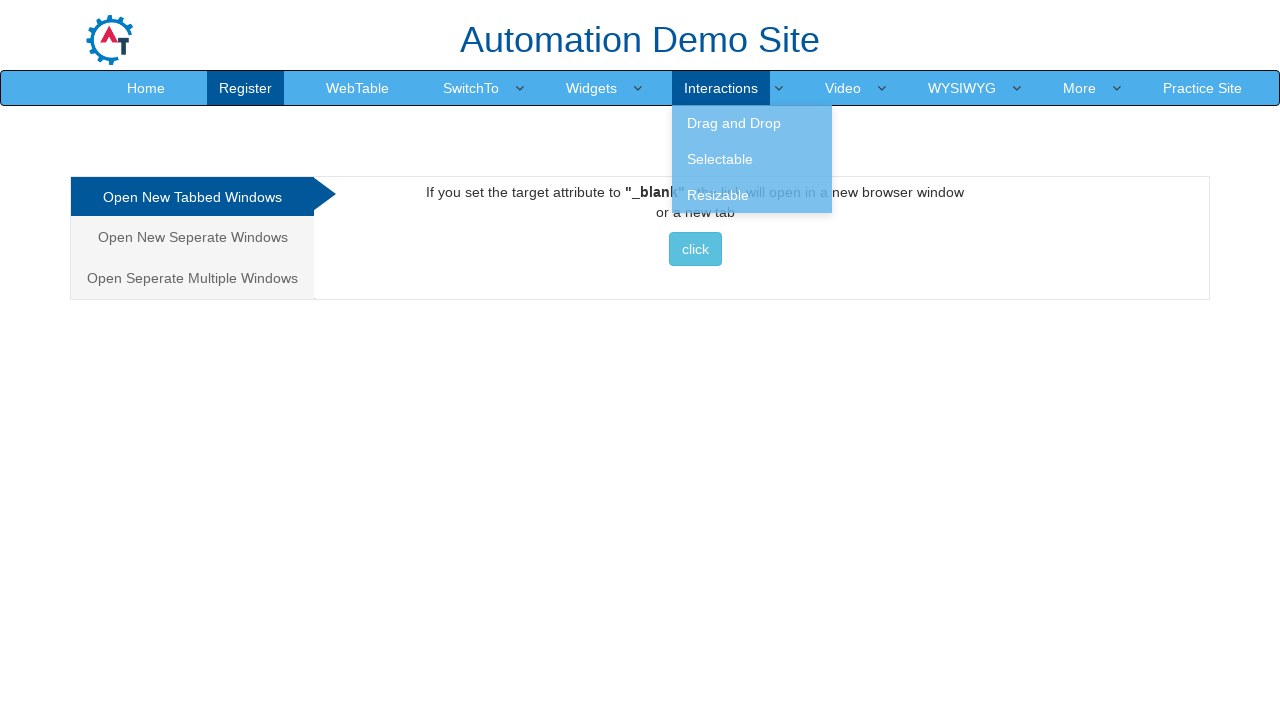

Hovered over link with href 'Selectable.html' to verify it is interactable at (752, 159) on a >> nth=17
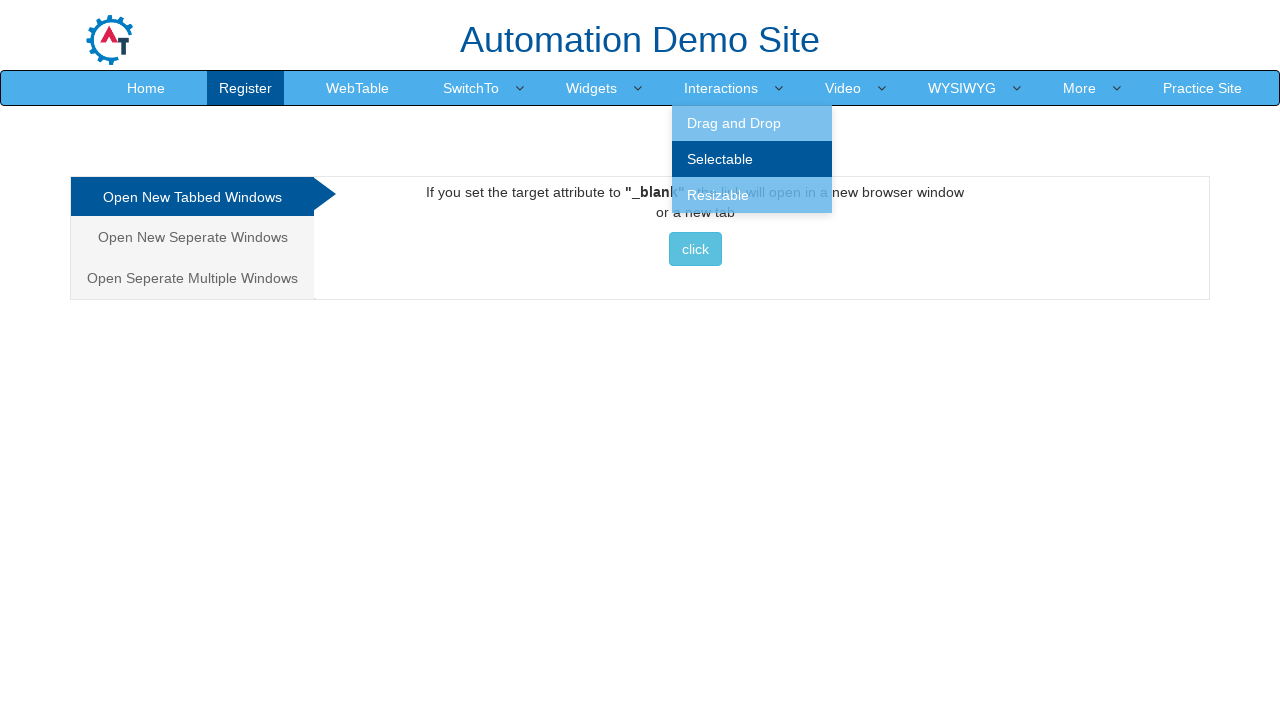

Hovered over link with href 'Resizable.html' to verify it is interactable at (752, 195) on a >> nth=18
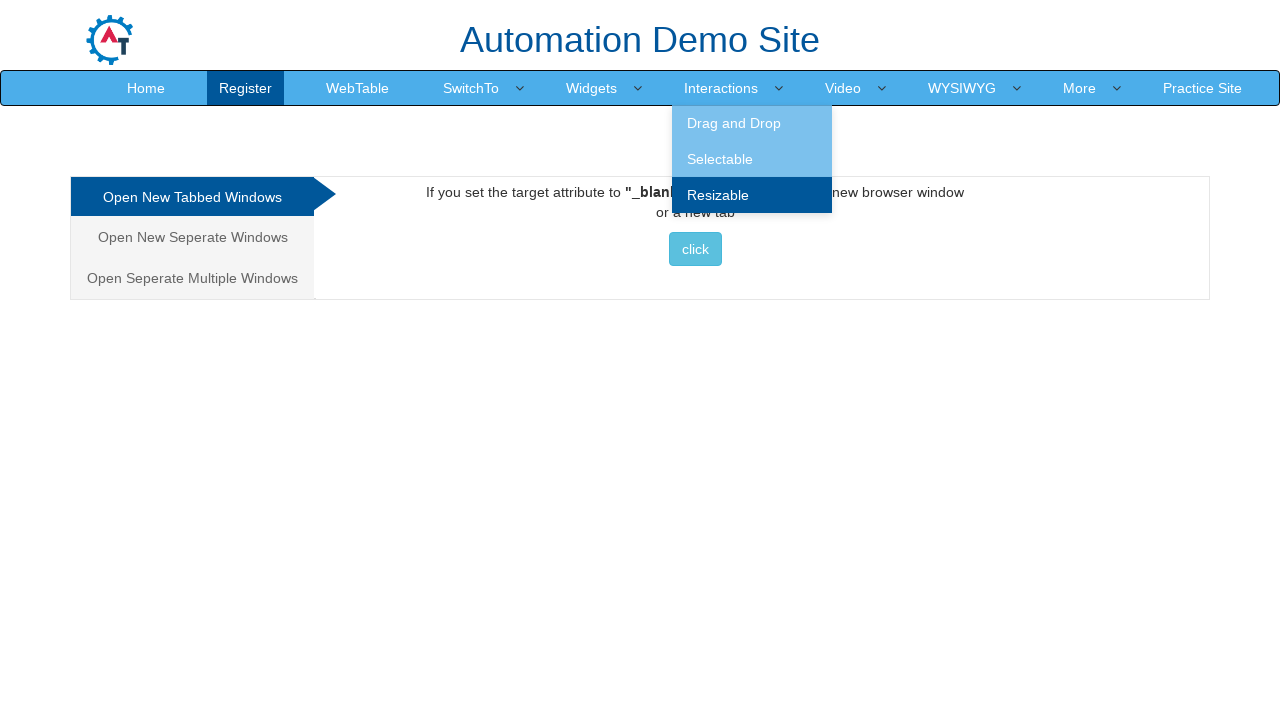

Hovered over link with href 'SwitchTo.html' to verify it is interactable at (843, 88) on a >> nth=19
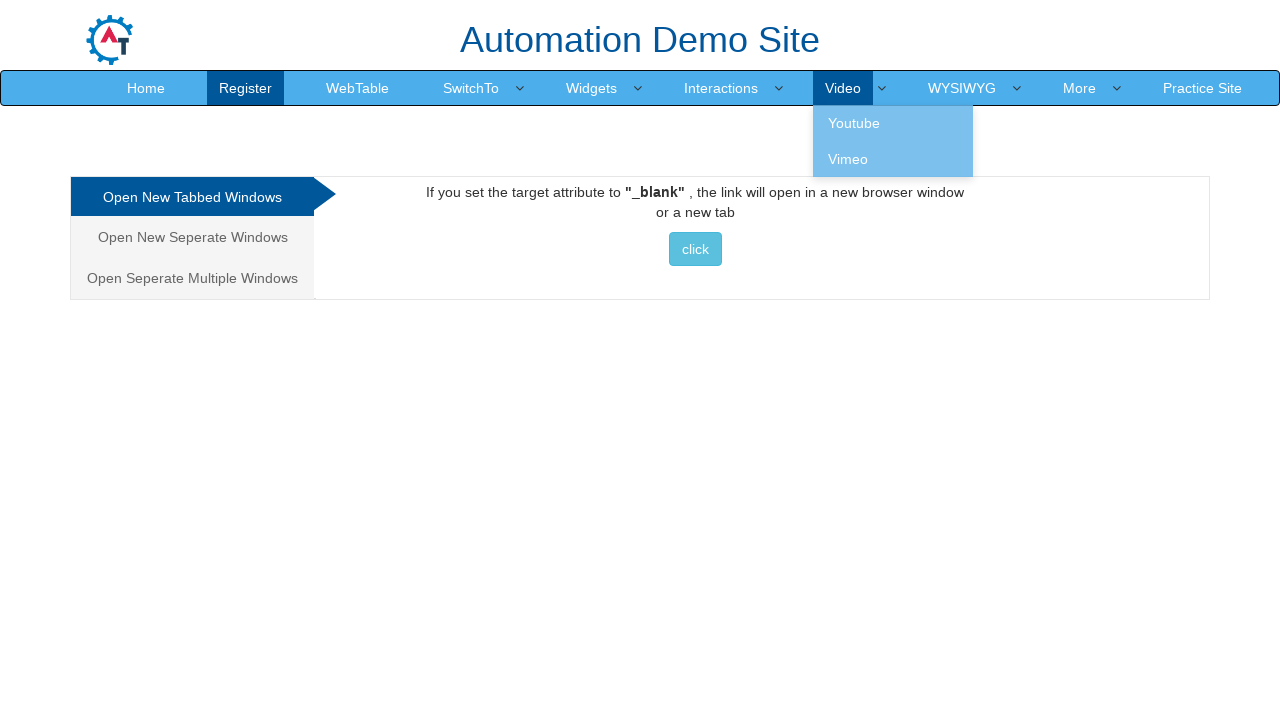

Hovered over link with href 'Youtube.html' to verify it is interactable at (893, 123) on a >> nth=20
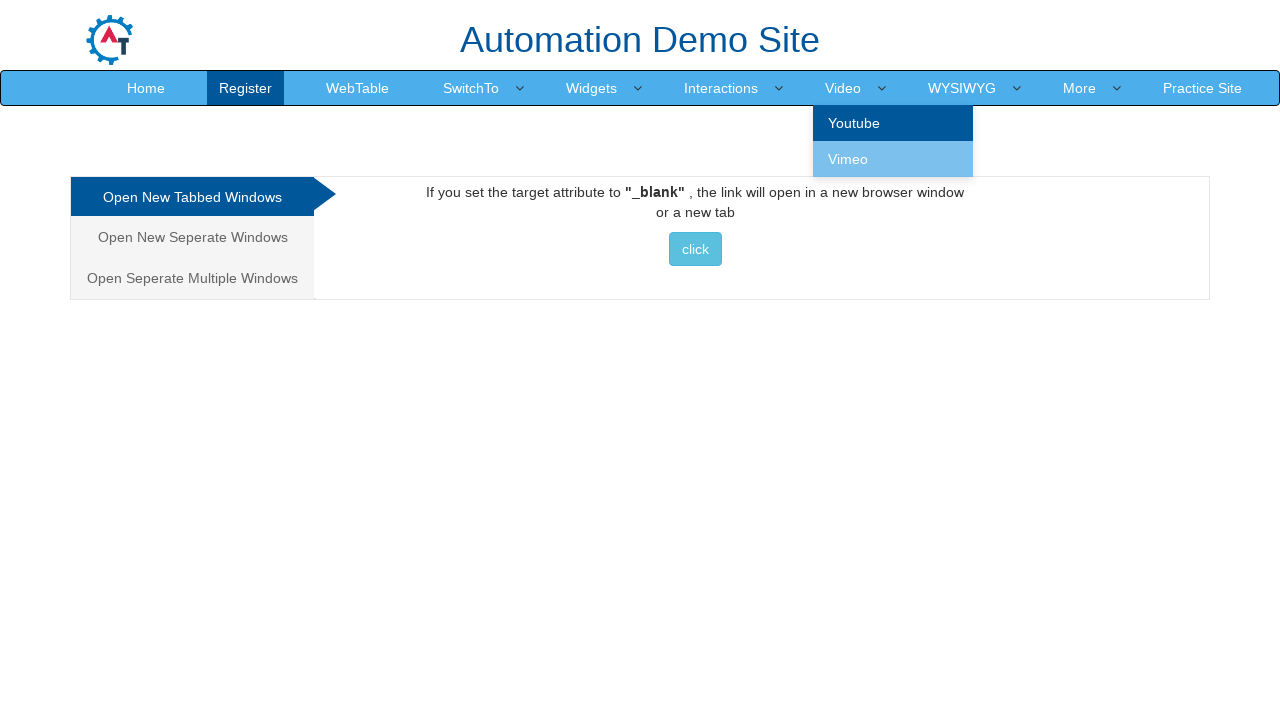

Hovered over link with href 'Vimeo.html' to verify it is interactable at (893, 159) on a >> nth=21
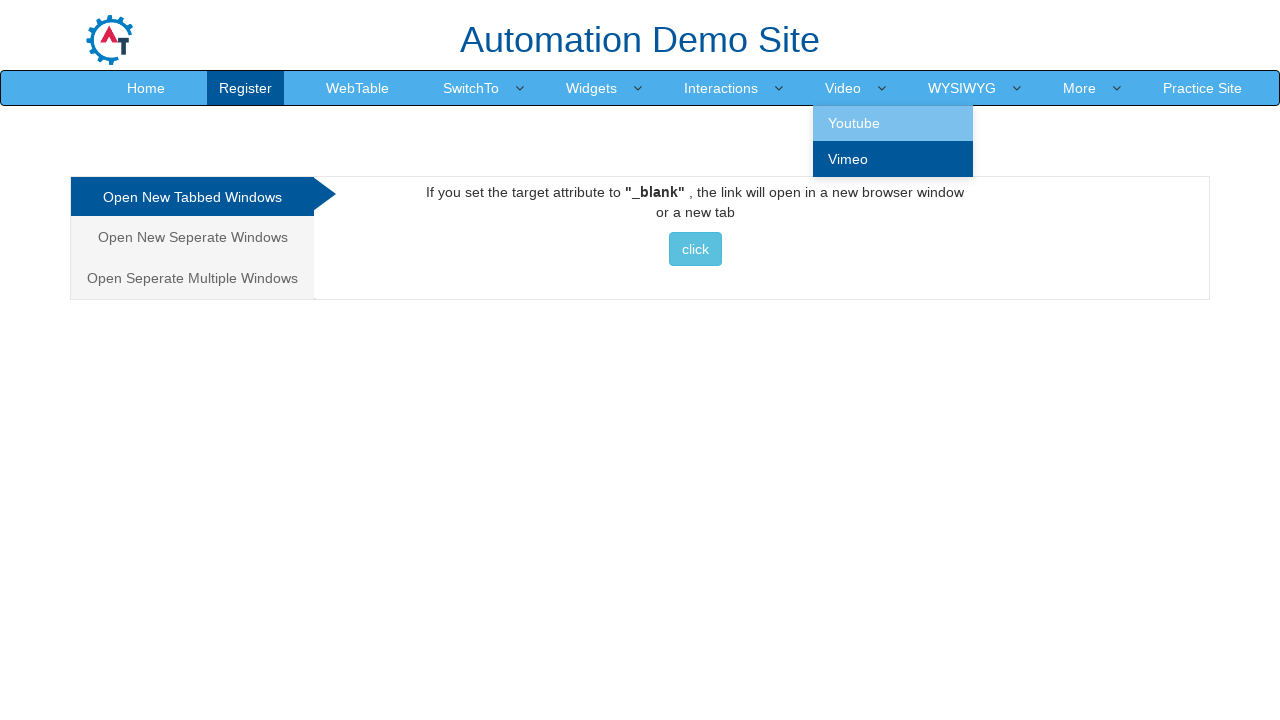

Hovered over link with href 'WYSIWYG.html' to verify it is interactable at (962, 88) on a >> nth=22
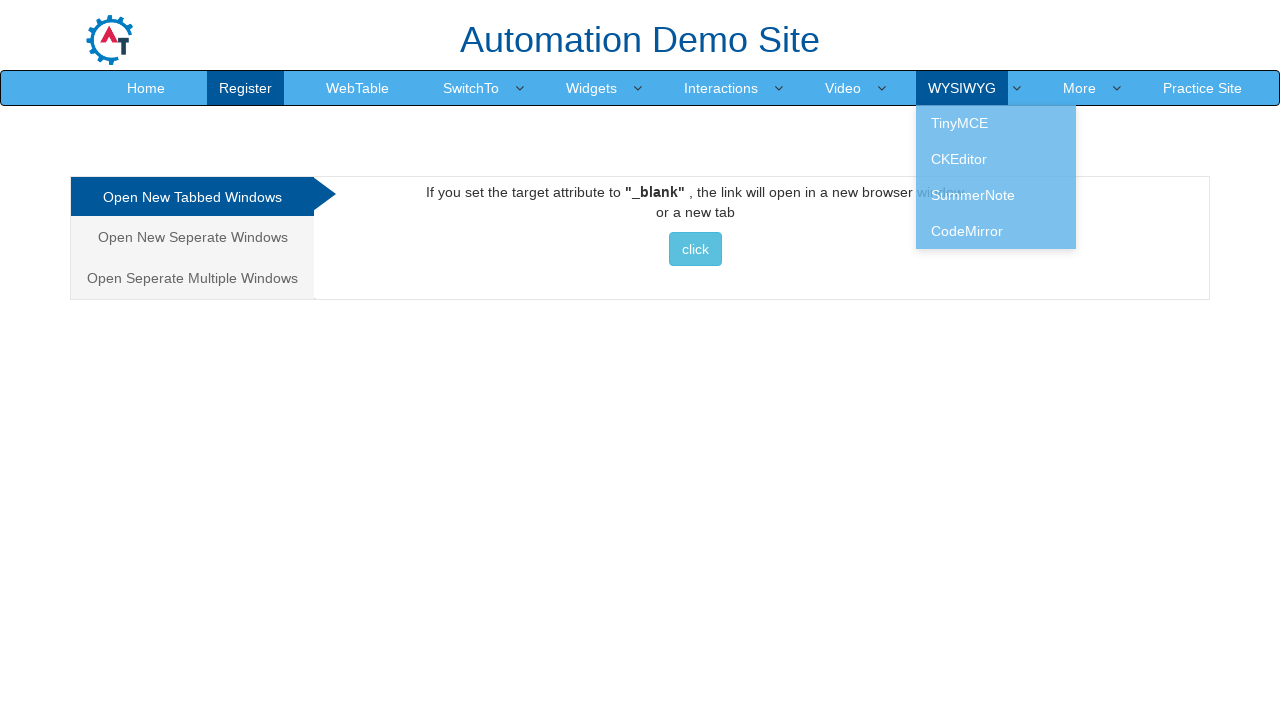

Hovered over link with href 'TinyMCE.html' to verify it is interactable at (996, 123) on a >> nth=23
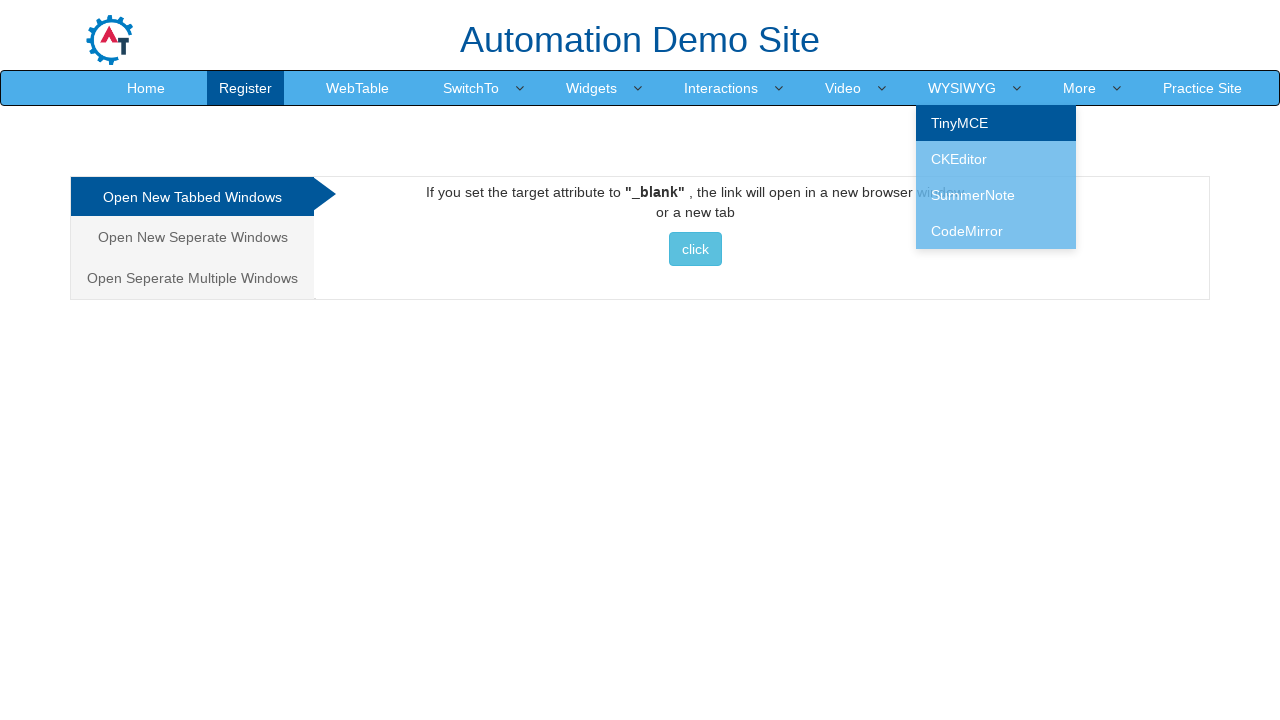

Hovered over link with href 'CKEditor.html' to verify it is interactable at (996, 159) on a >> nth=24
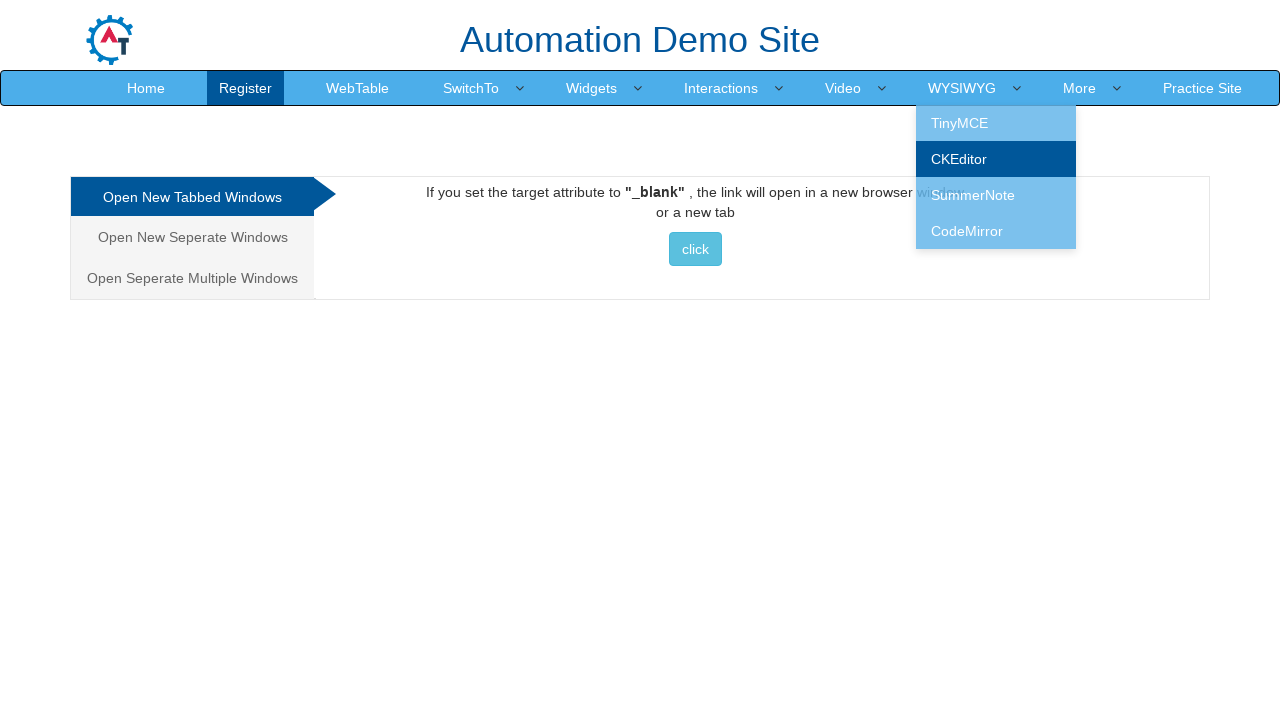

Hovered over link with href 'SummerNote.html' to verify it is interactable at (996, 195) on a >> nth=25
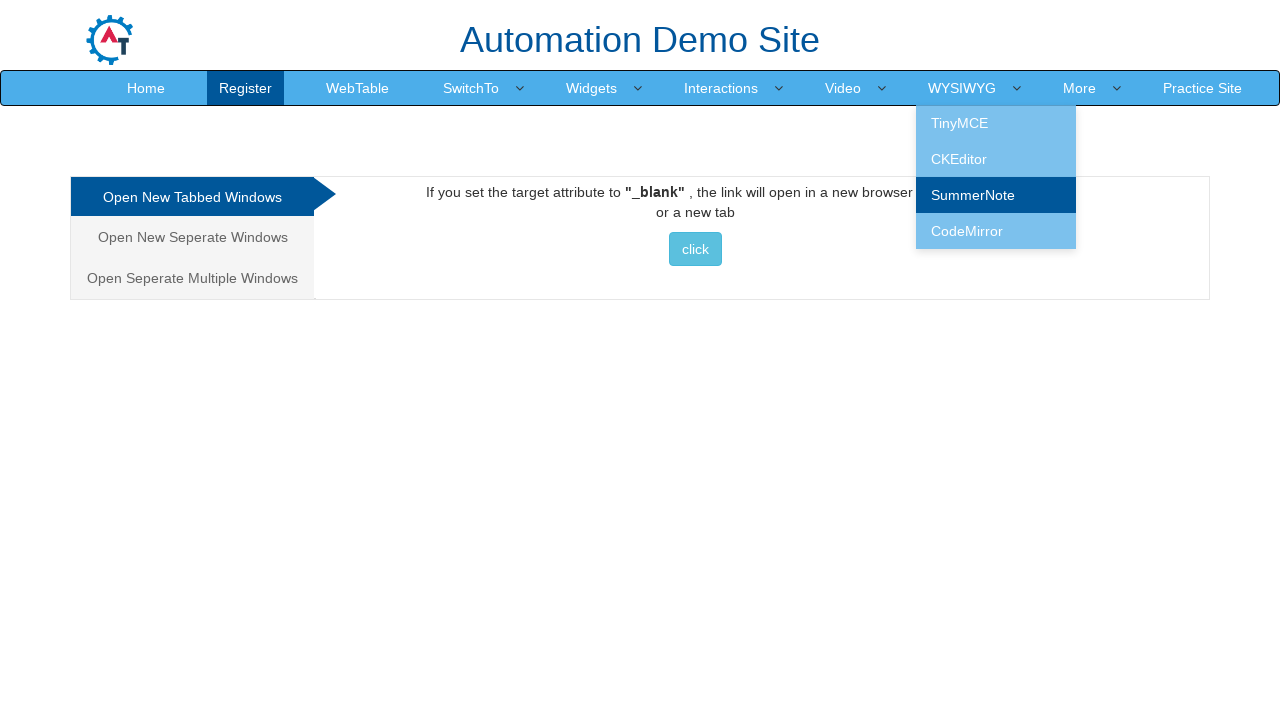

Hovered over link with href 'CodeMirror.html' to verify it is interactable at (996, 231) on a >> nth=26
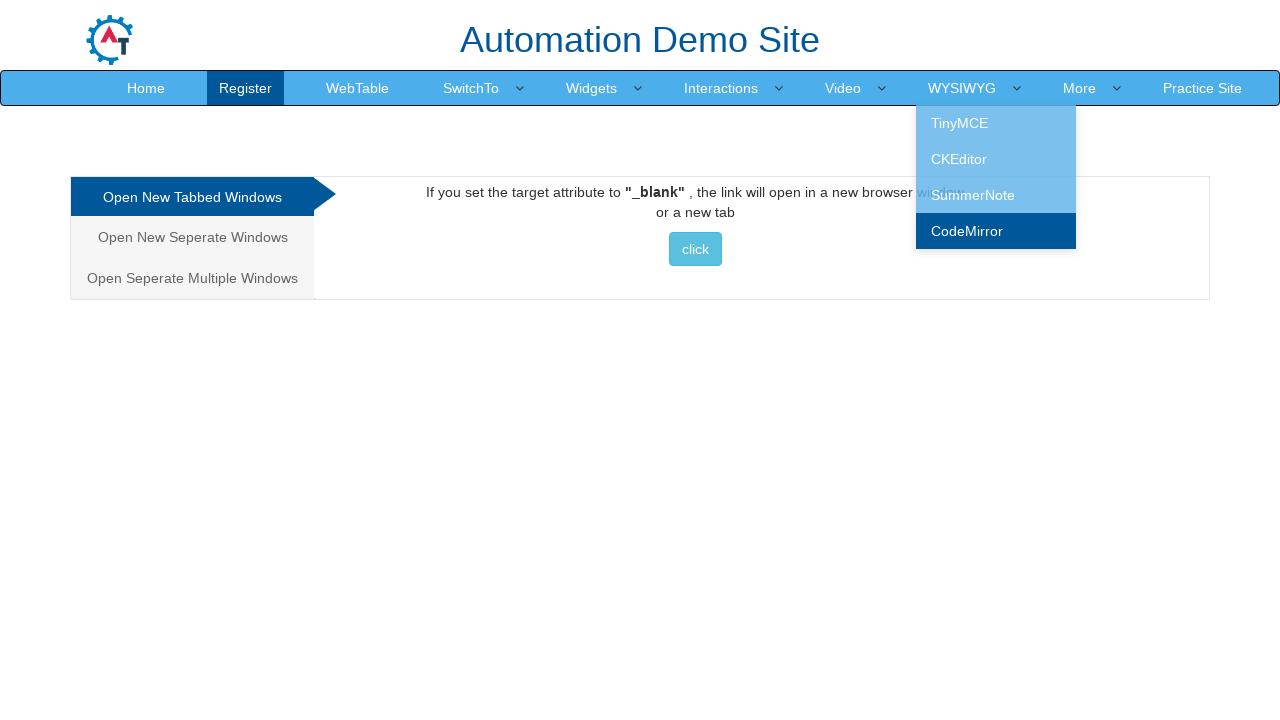

Hovered over link with href 'http://practice.automationtesting.in/' to verify it is interactable at (1202, 88) on a >> nth=36
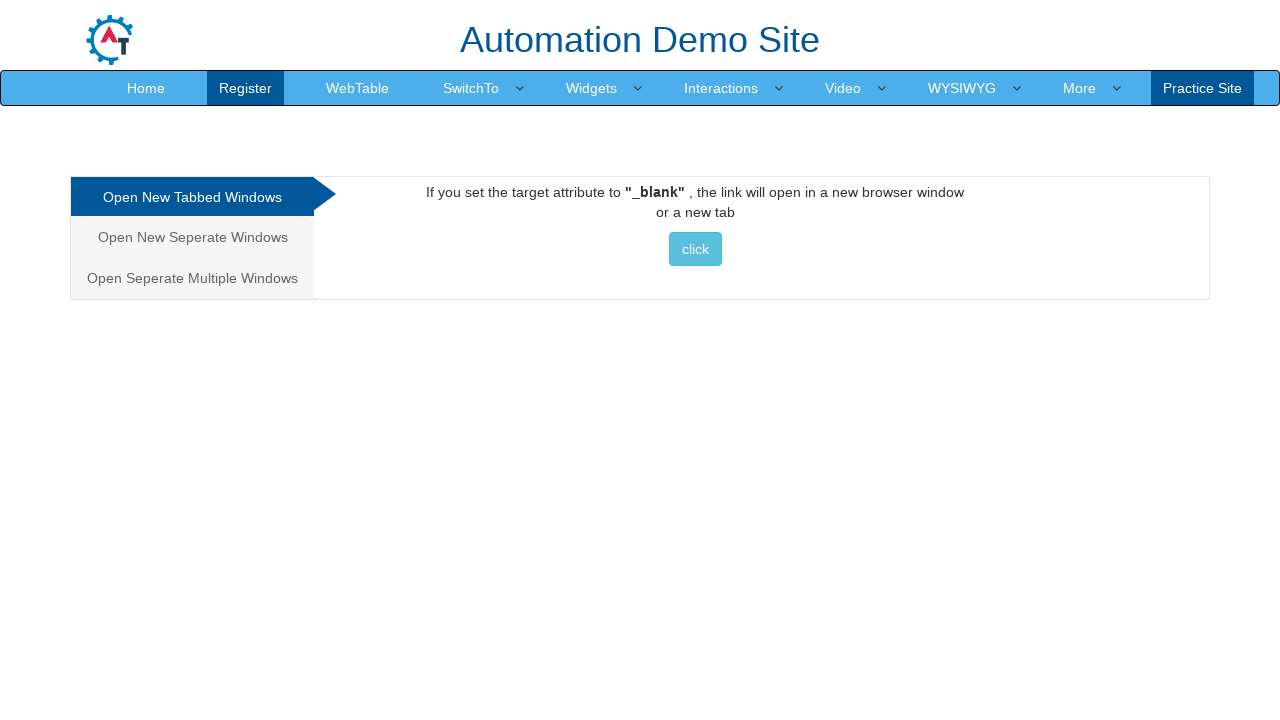

Hovered over link with href 'http://www.selenium.dev' to verify it is interactable at (695, 249) on a >> nth=40
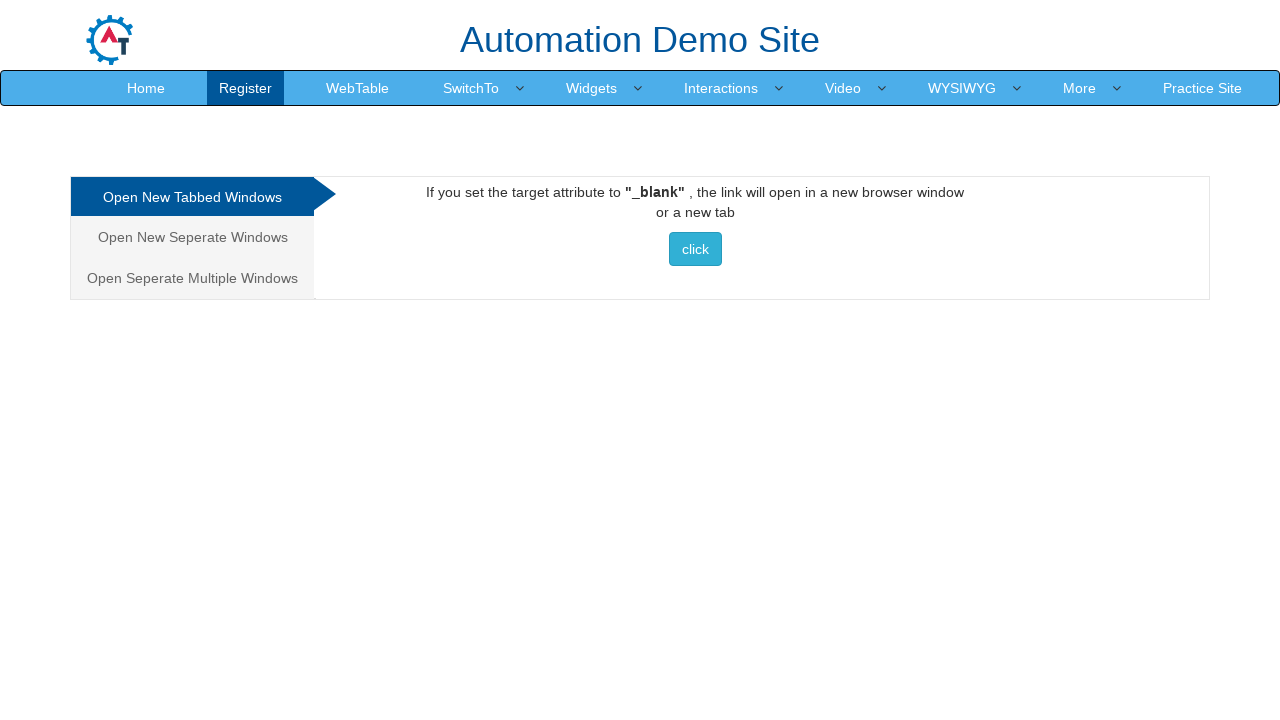

Hovered over link with href 'https://www.facebook.com/automationtesting2016/' to verify it is interactable at (705, 685) on a >> nth=43
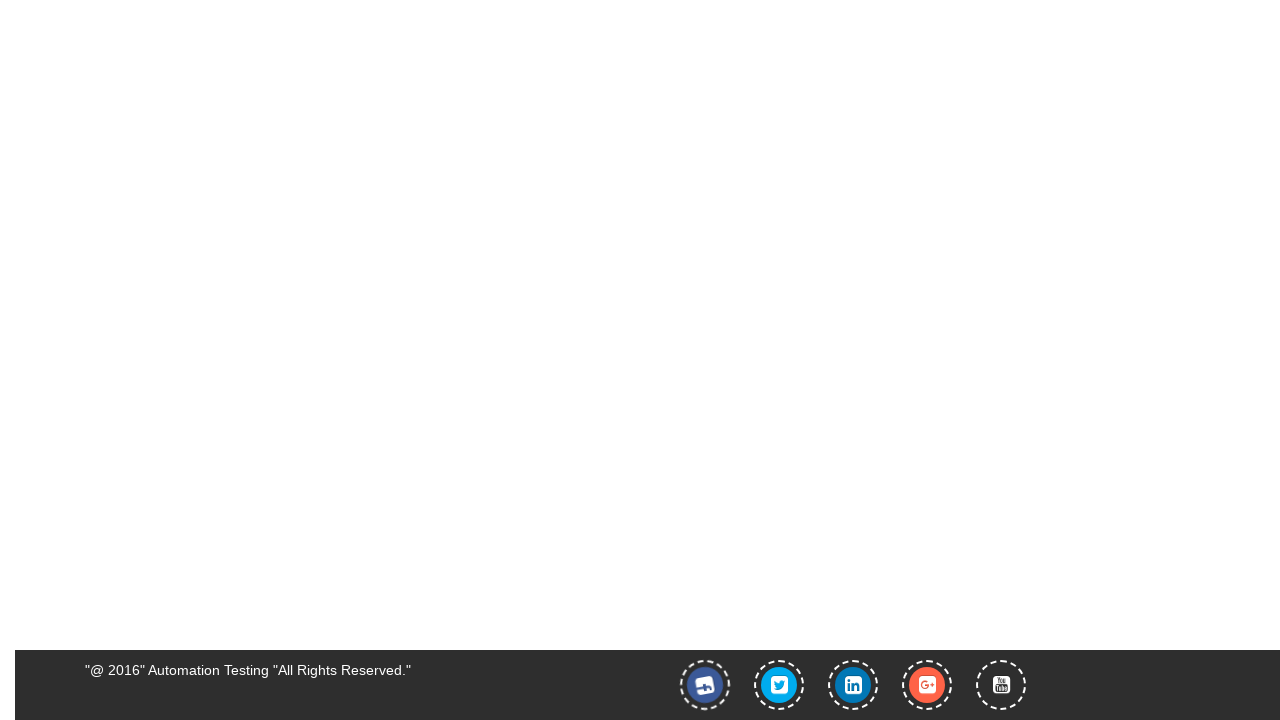

Hovered over link with href 'https://twitter.com/krishnasakinala' to verify it is interactable at (779, 685) on a >> nth=44
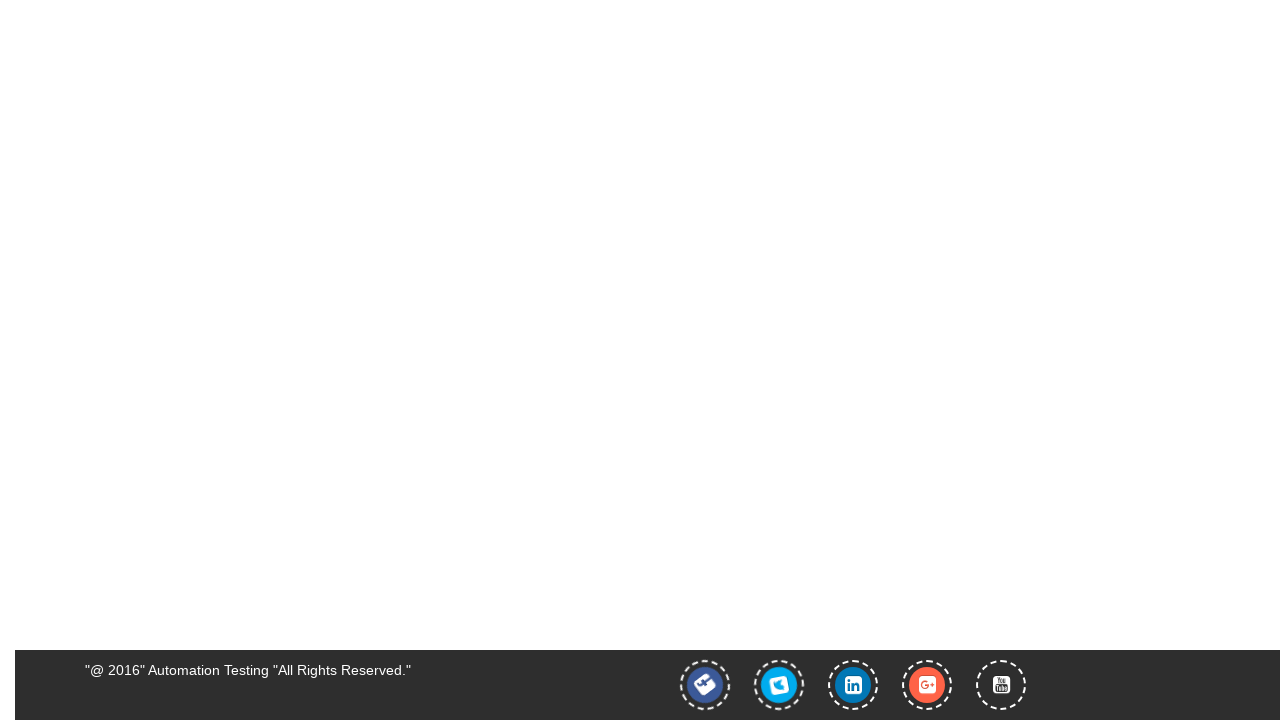

Hovered over link with href 'https://www.linkedin.com/nhome/?trk=hb_signin' to verify it is interactable at (853, 685) on a >> nth=45
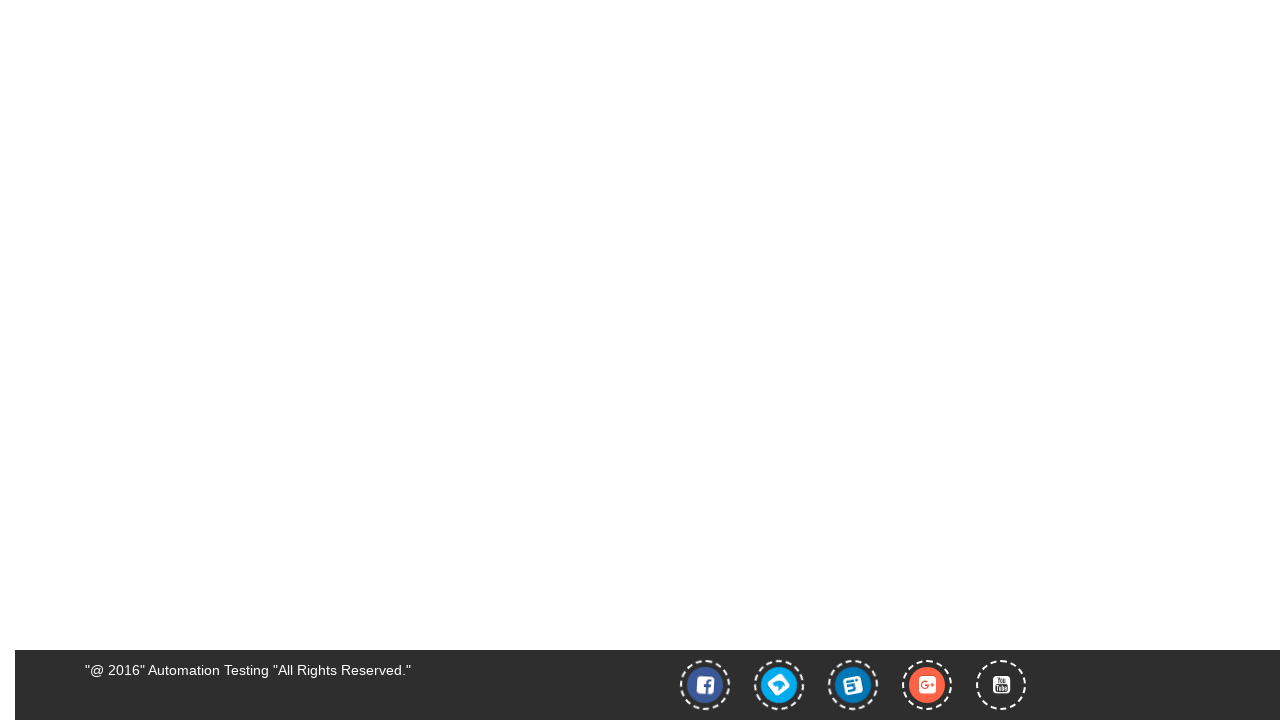

Hovered over link with href 'https://plus.google.com/105286300926085335367' to verify it is interactable at (927, 685) on a >> nth=46
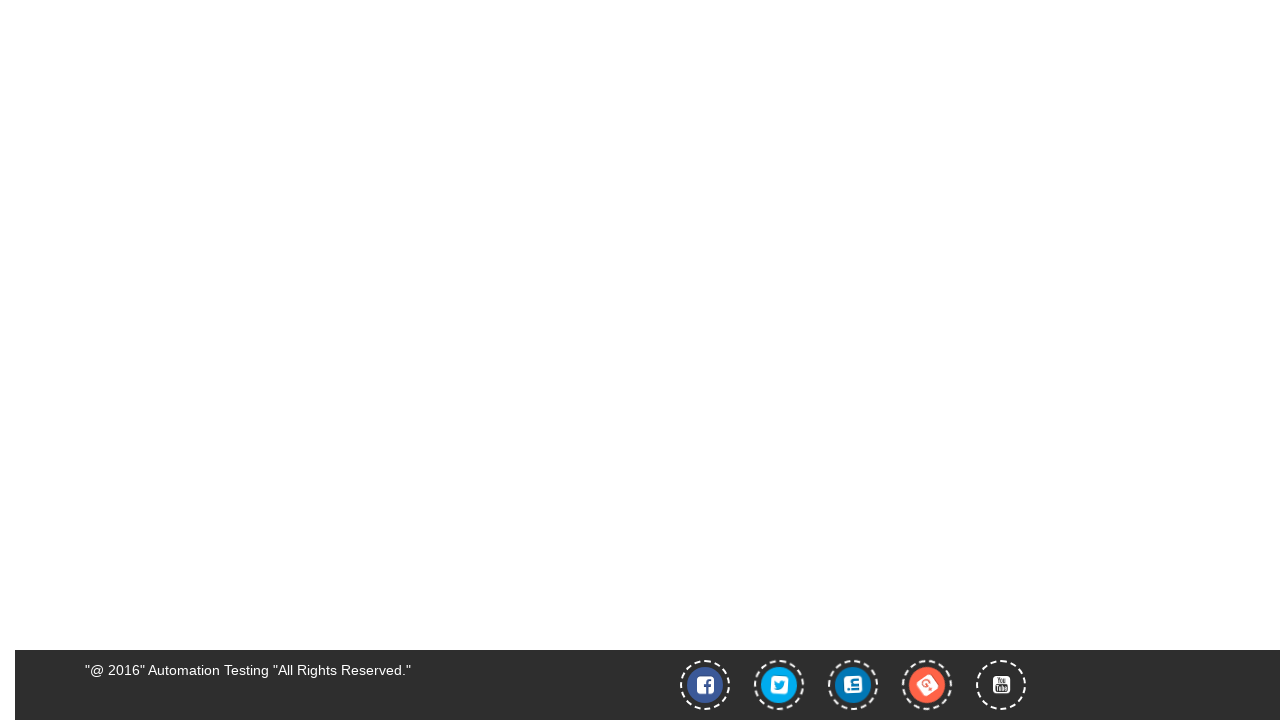

Hovered over link with href 'https://www.youtube.com/channel/UCmQRa3pWM9zsB474URz8ESg' to verify it is interactable at (1001, 685) on a >> nth=47
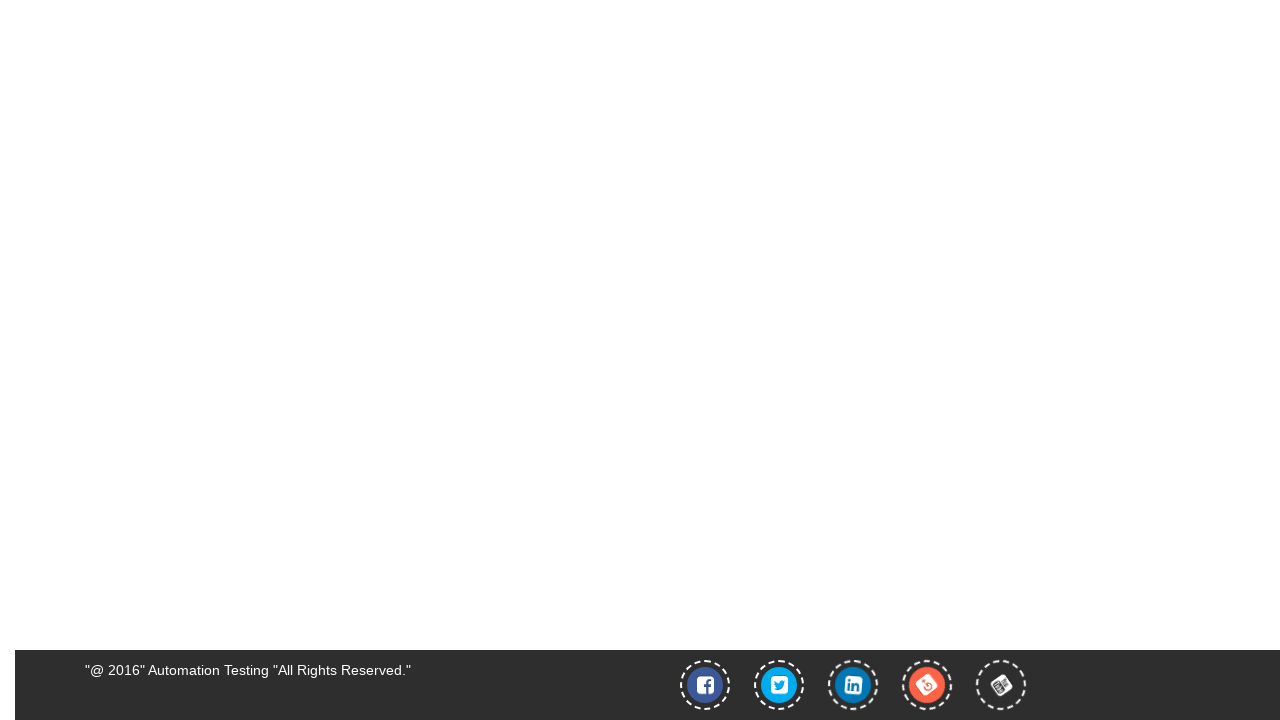

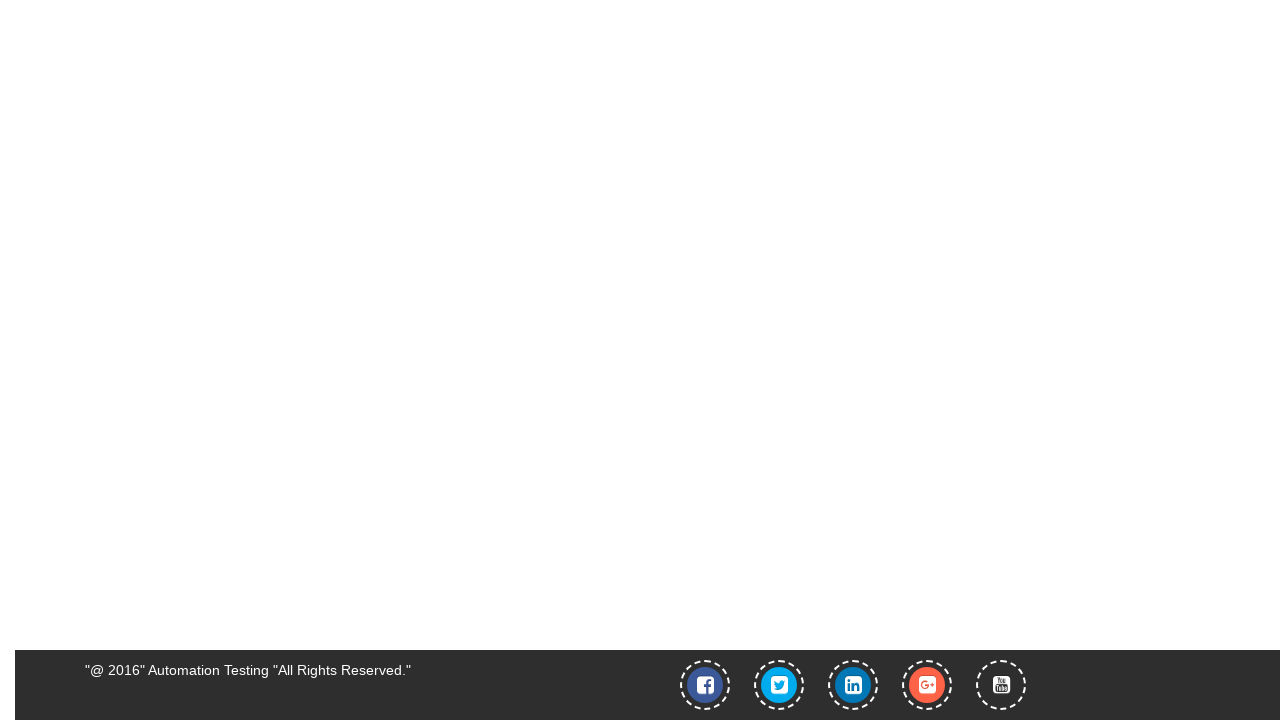